Tests that the dropdown select menu has the correct default selected option

Starting URL: https://bonigarcia.dev/selenium-webdriver-java/

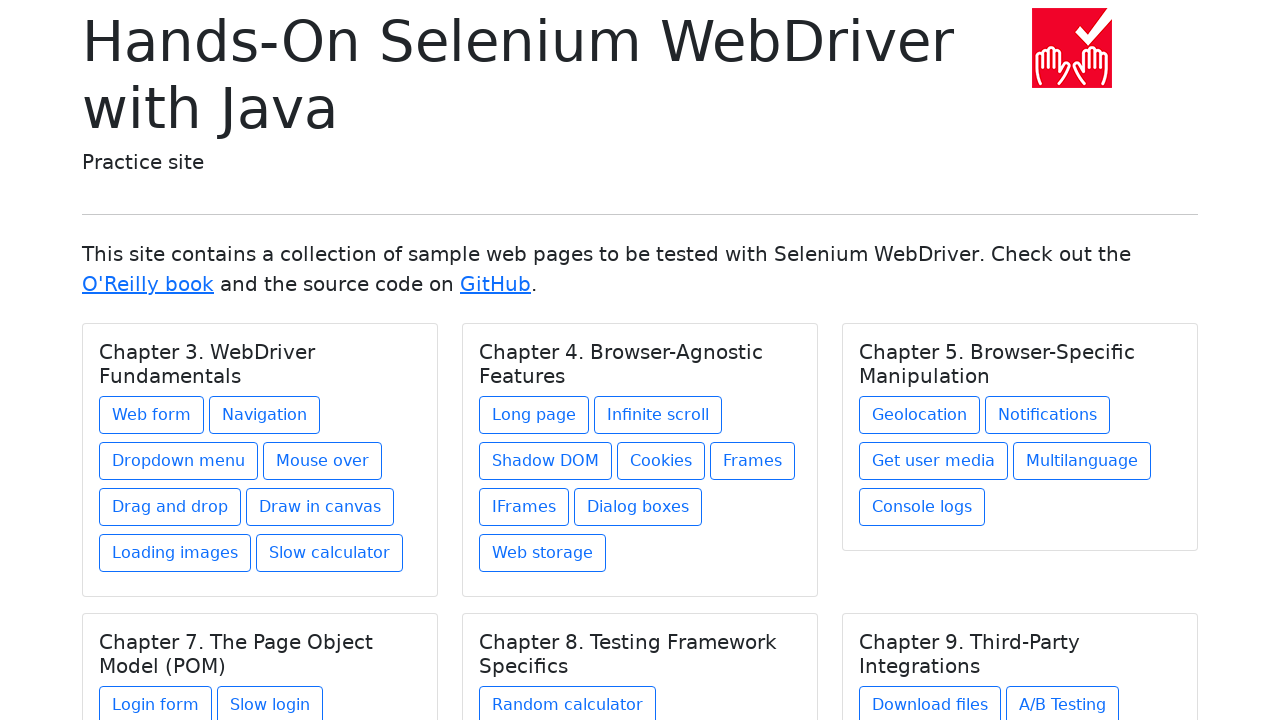

Clicked on web-form link at (152, 415) on a[href='web-form.html']
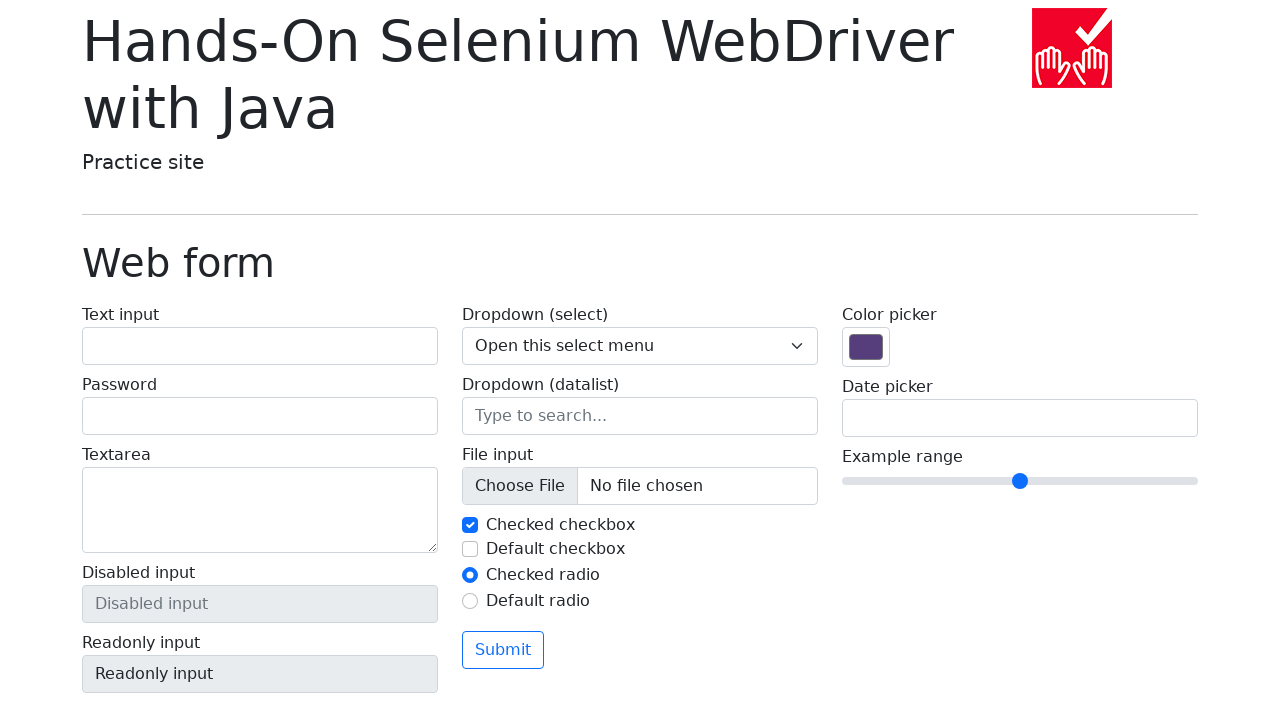

Located the dropdown select menu with name 'my-select'
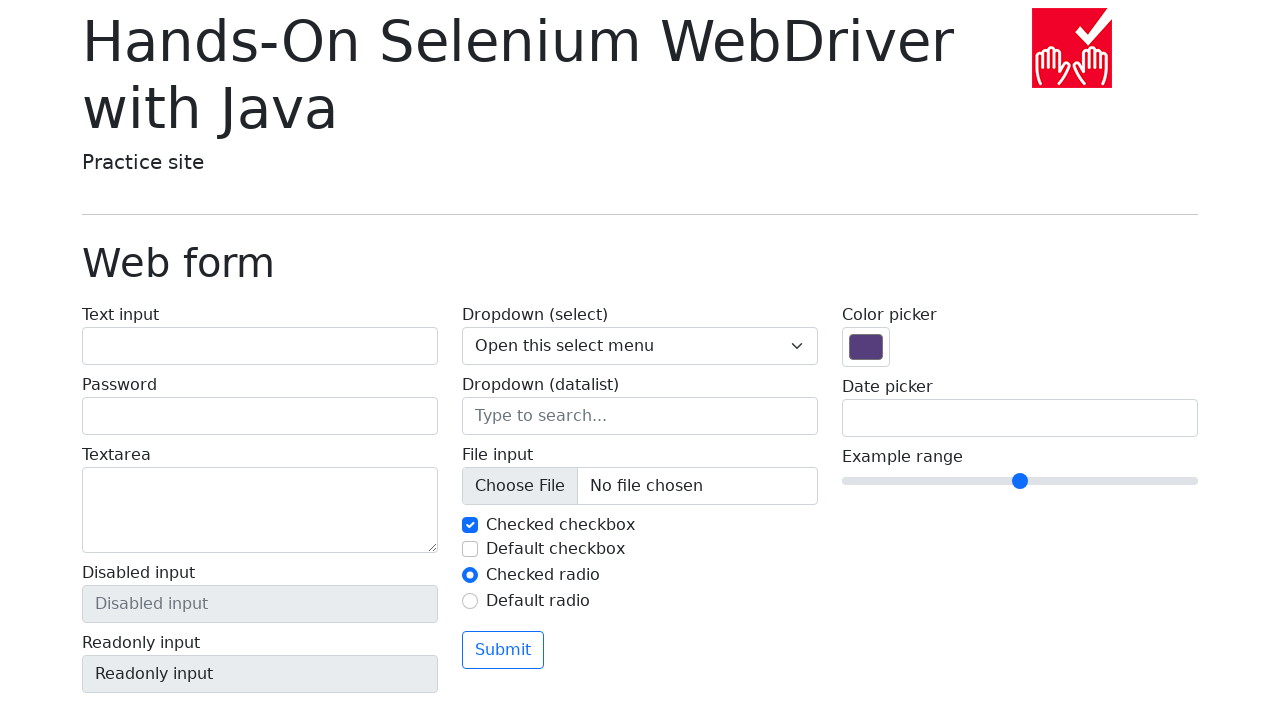

Located the currently selected option in the dropdown
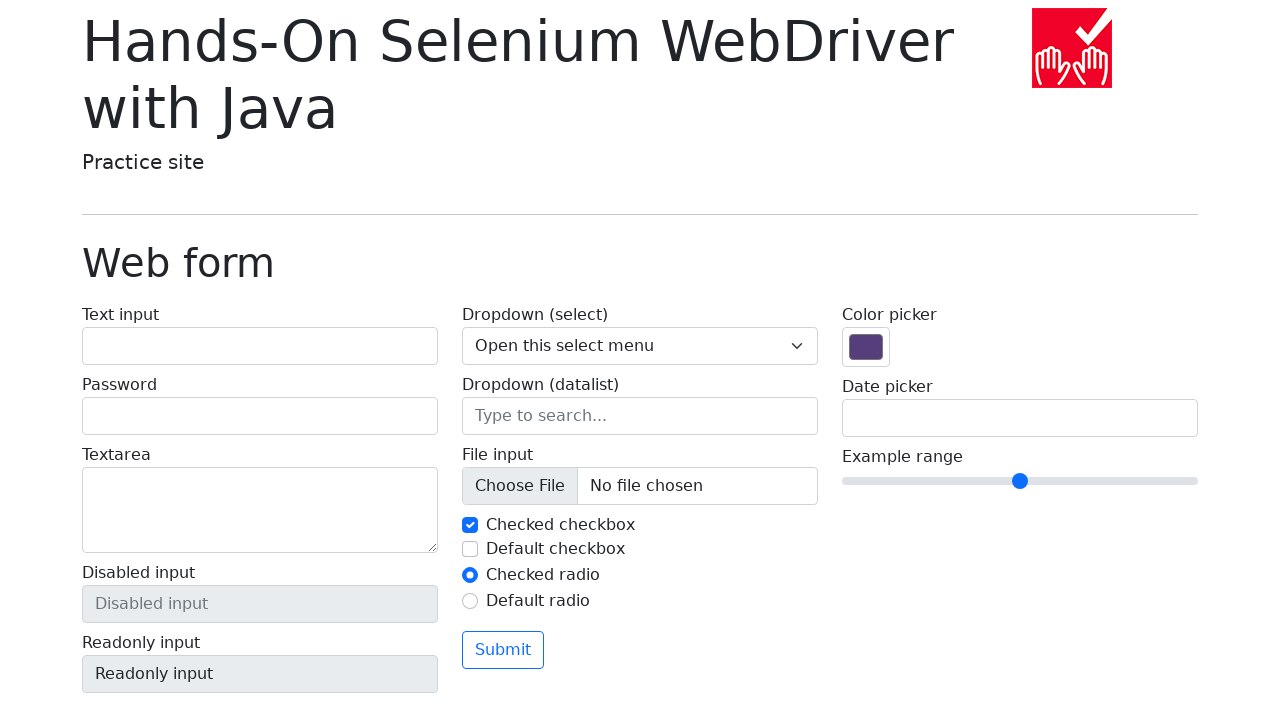

Verified that the default selected option text is 'Open this select menu'
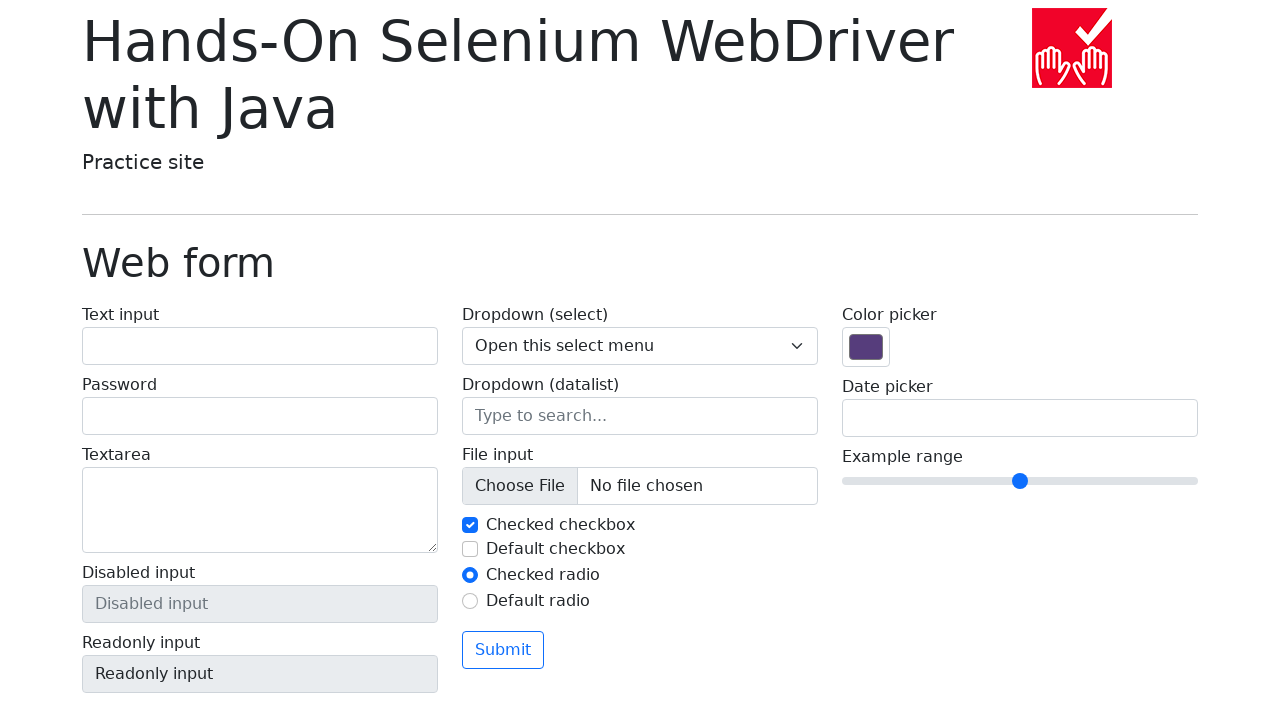

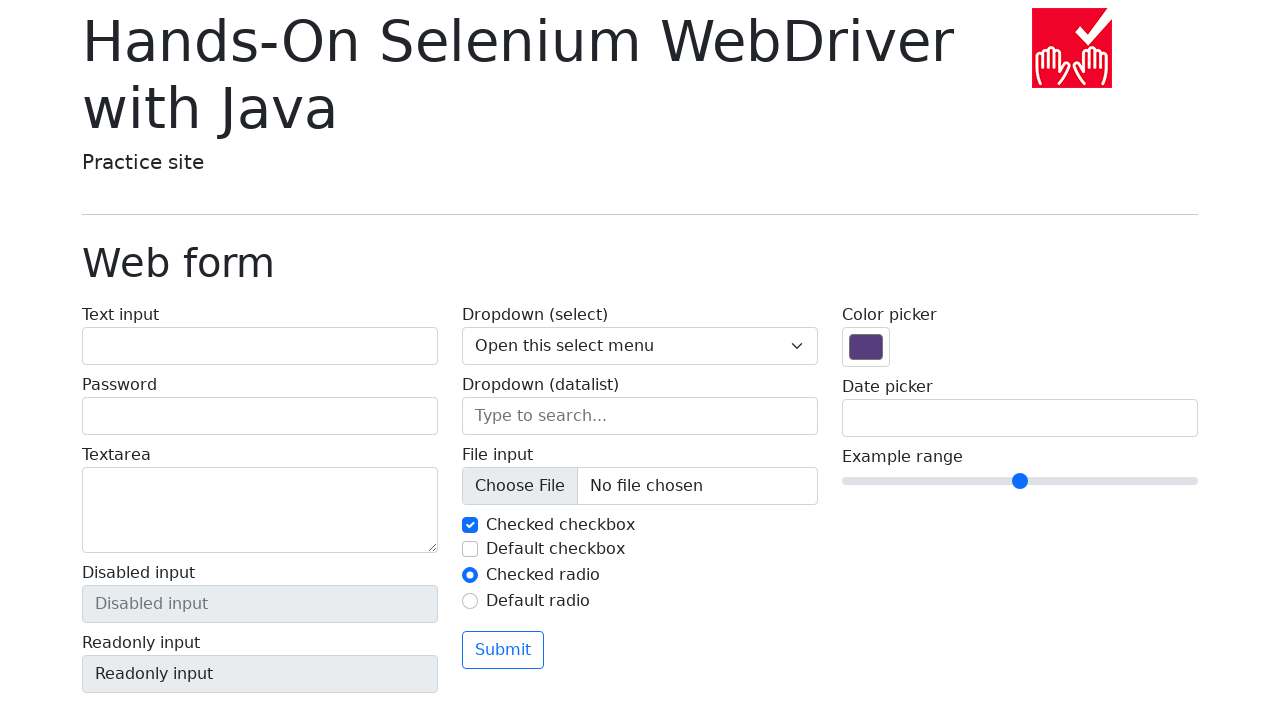